Tests window handle functionality by clicking a link that opens a new tab, switching to the new tab, and verifying the page title is "New Window"

Starting URL: https://the-internet.herokuapp.com/windows

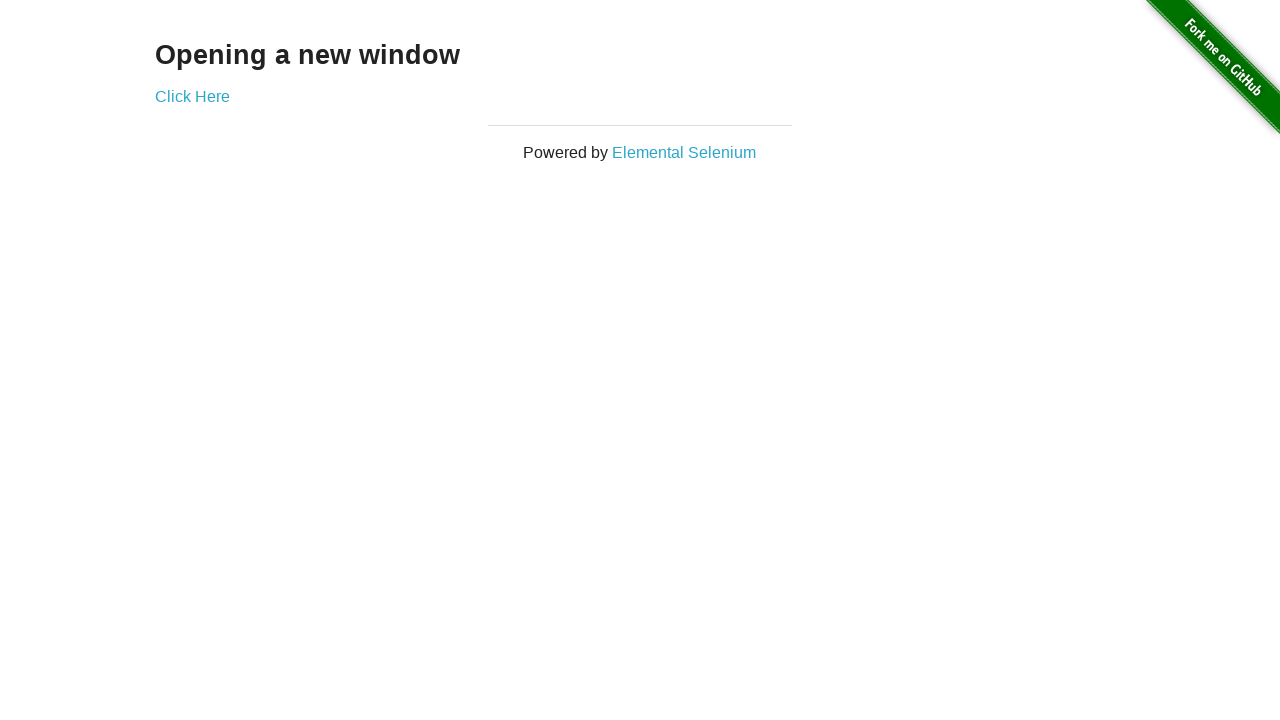

Clicked 'Click Here' link to open new tab at (192, 96) on text=Click Here
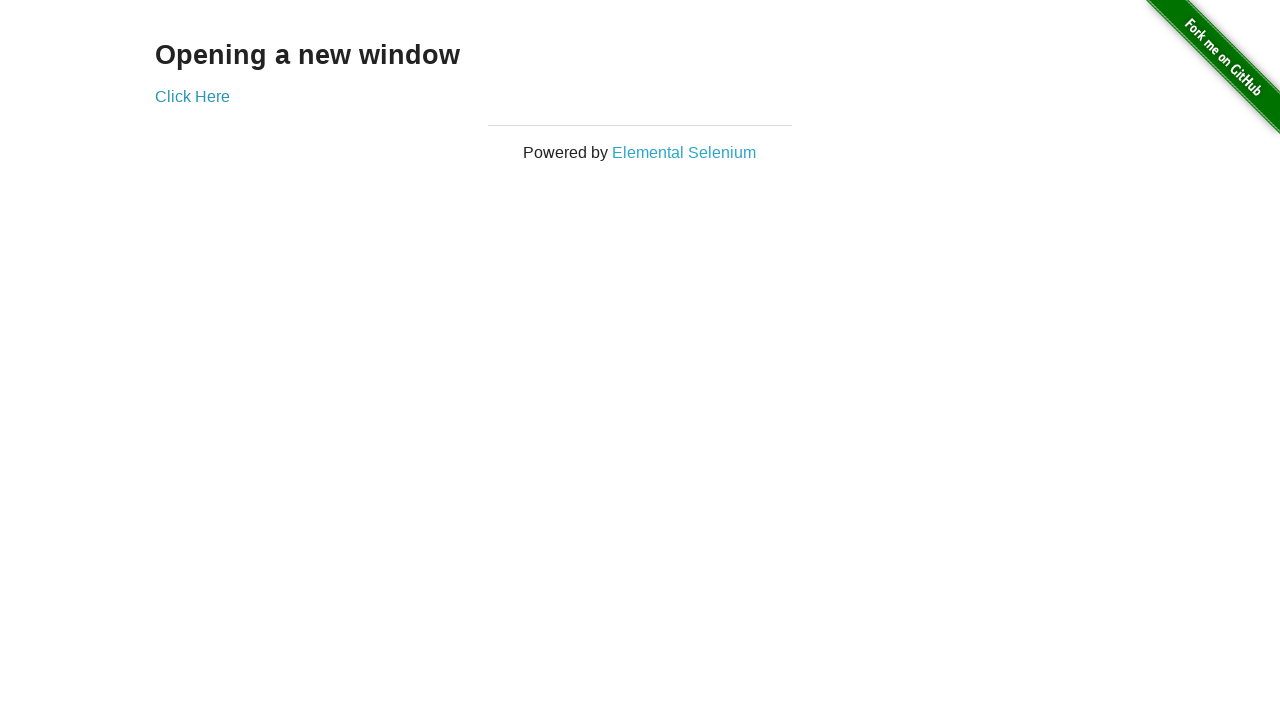

New page object obtained after tab opened
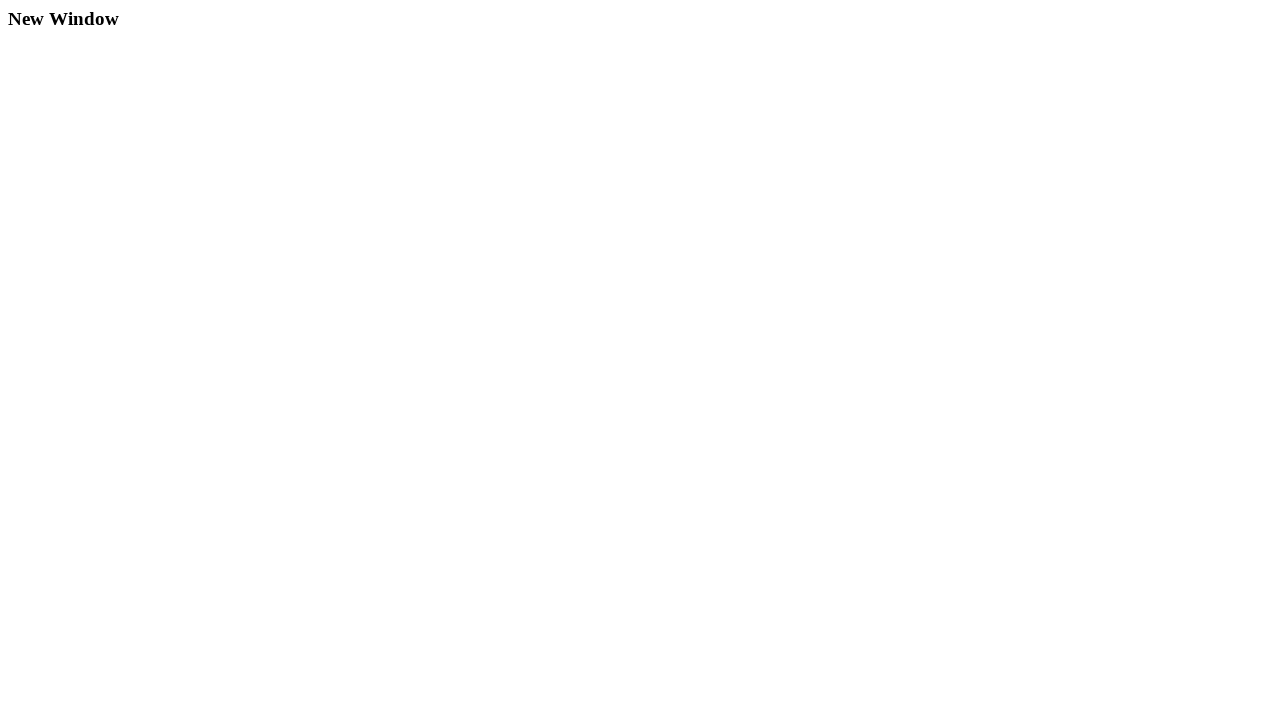

New page finished loading
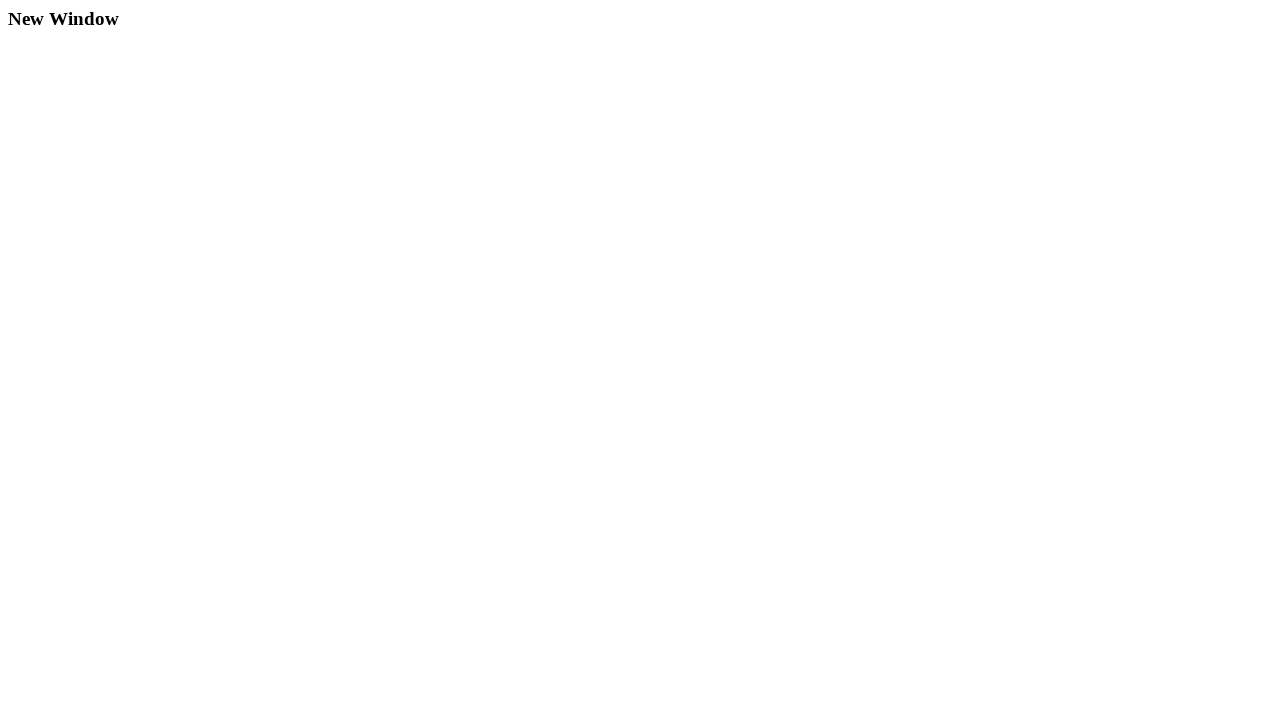

Retrieved new page title: 'New Window'
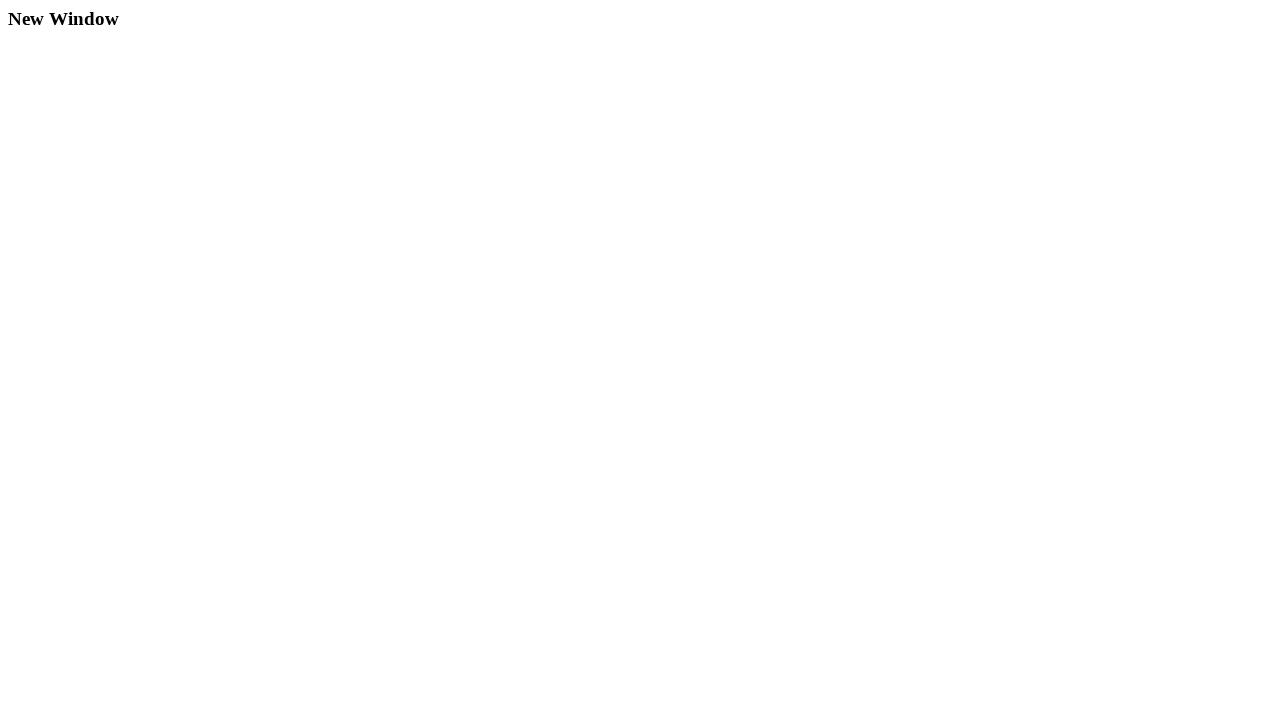

Verified page title is 'New Window'
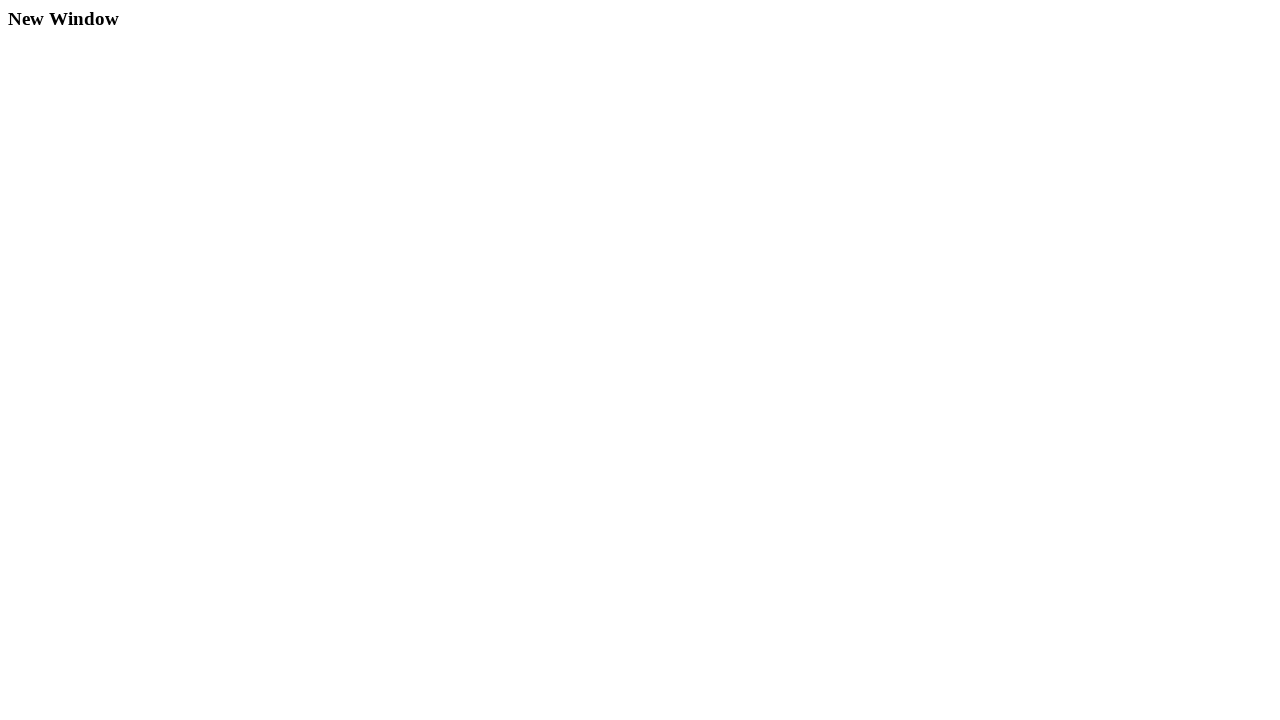

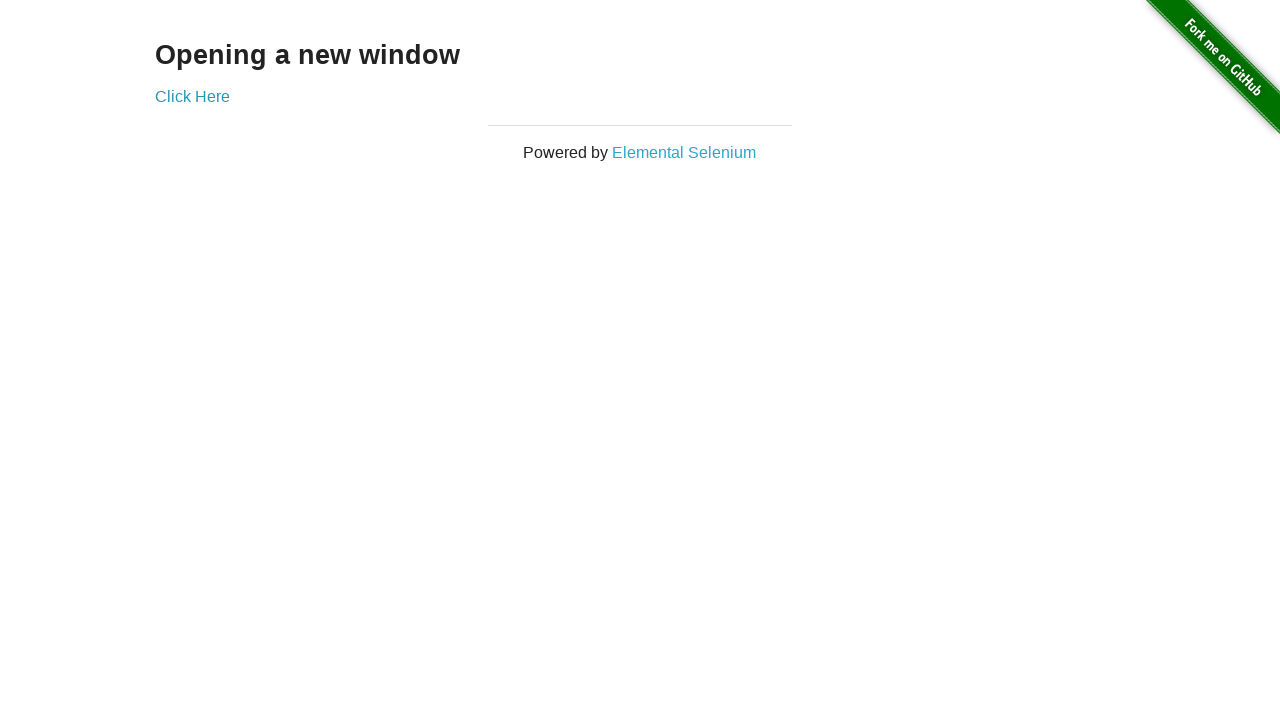